Tests right-click context menu by right-clicking an element, hovering over menu items, and clicking a menu option

Starting URL: http://swisnl.github.io/jQuery-contextMenu/demo.html

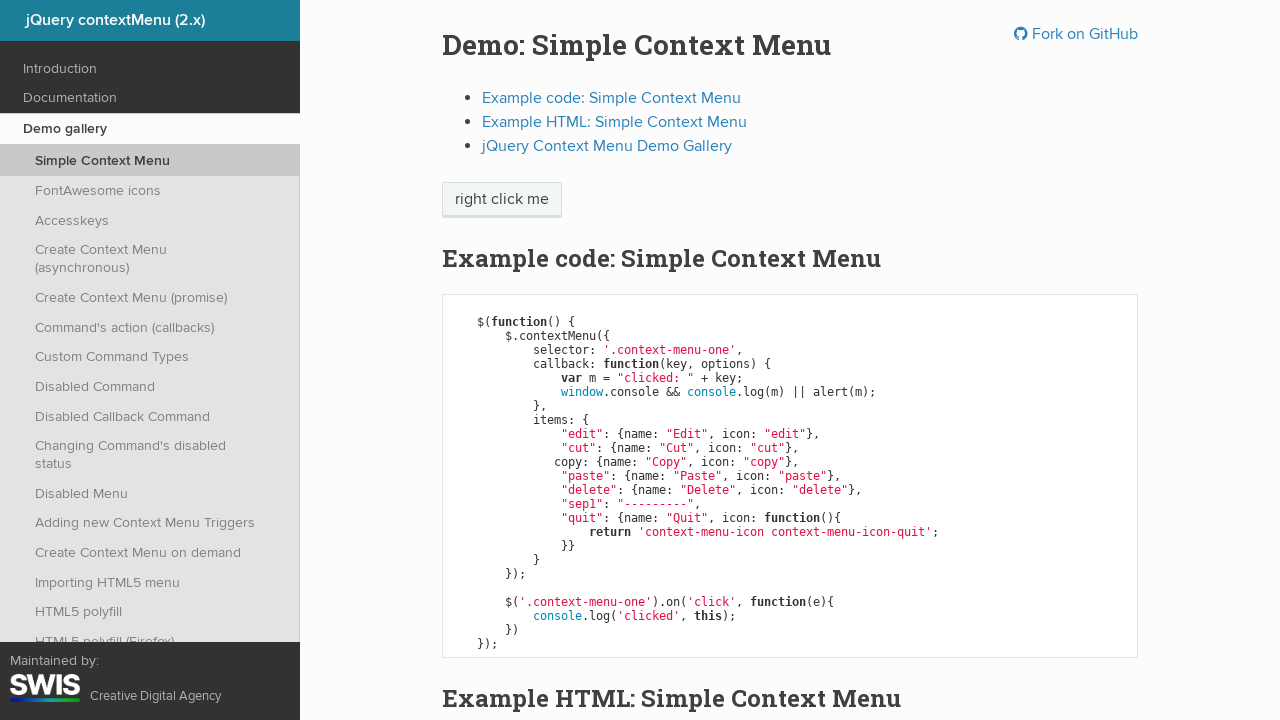

Right-clicked on 'right click me' element to open context menu at (502, 200) on span:has-text('right click me')
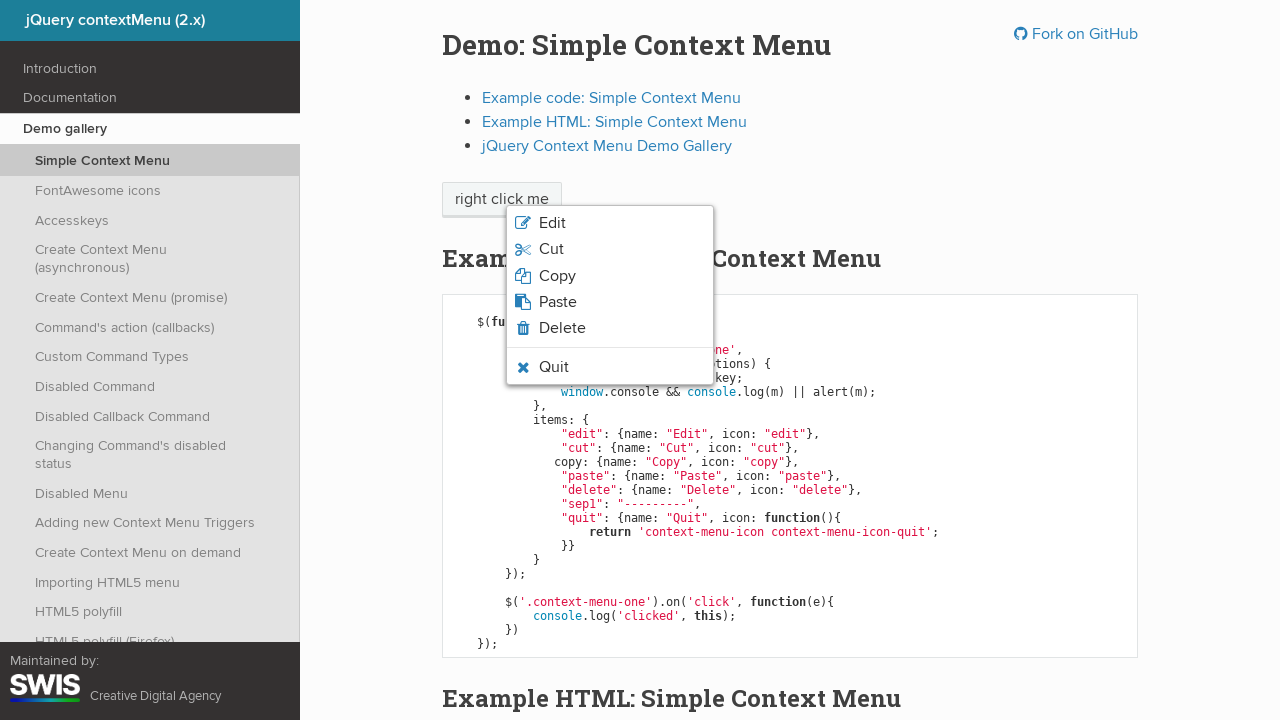

Context menu appeared with quit option visible
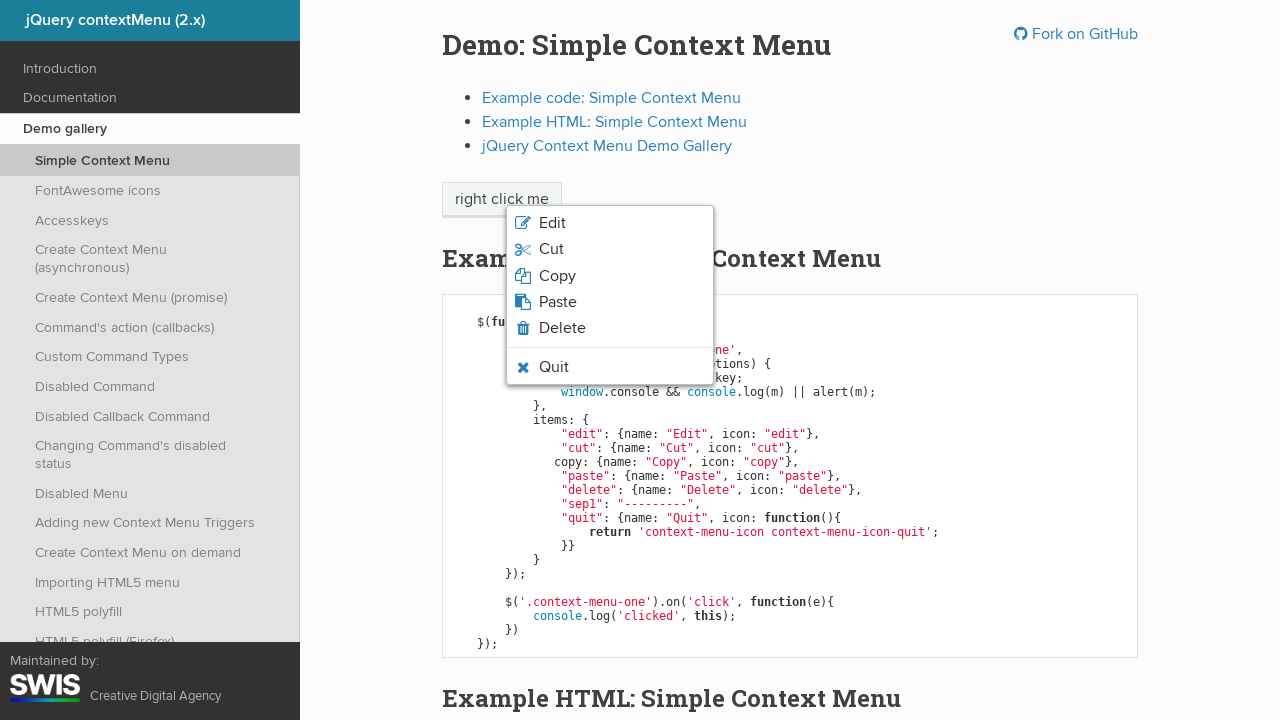

Hovered over the quit menu option at (610, 367) on li.context-menu-icon-quit
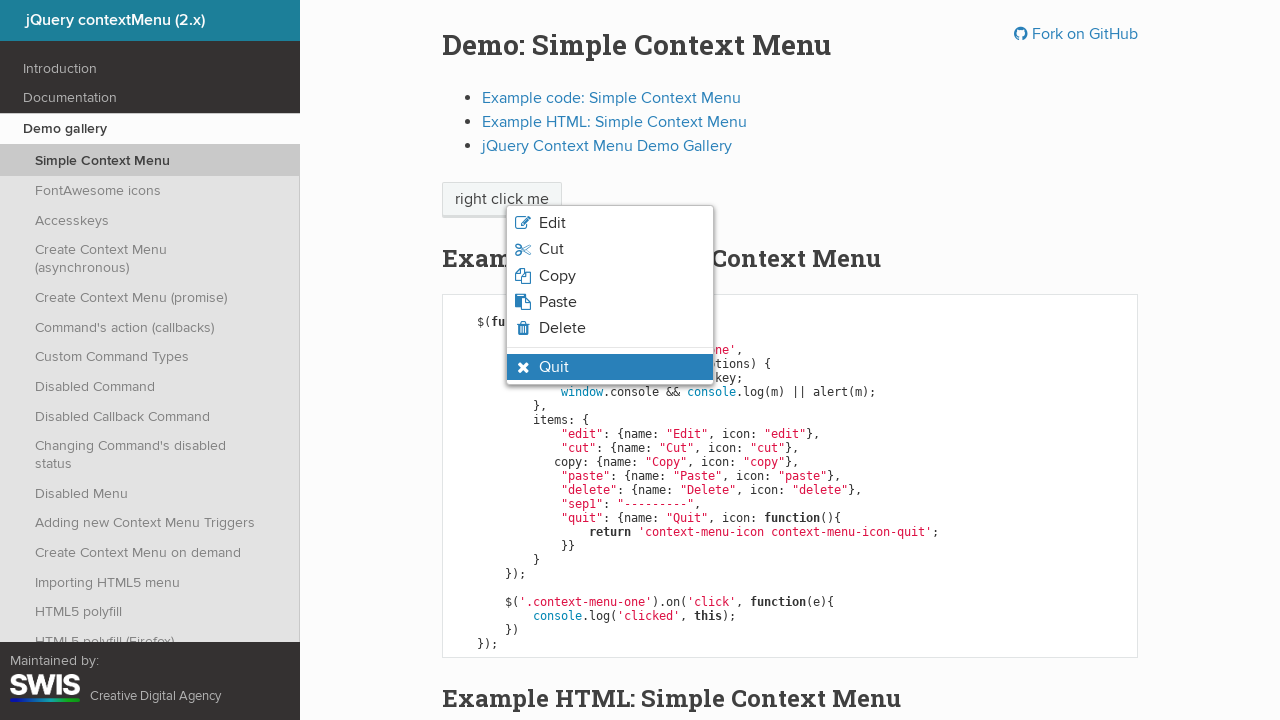

Clicked the quit menu option at (610, 367) on li.context-menu-icon-quit
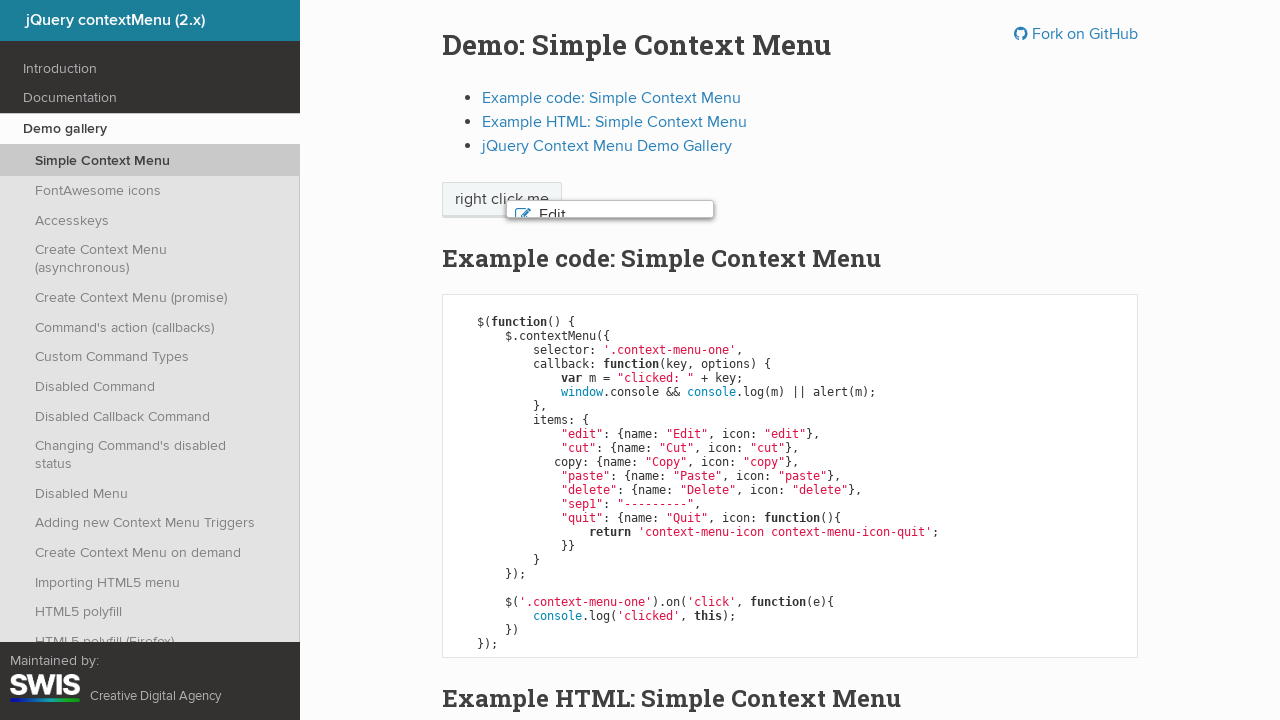

Accepted the alert dialog
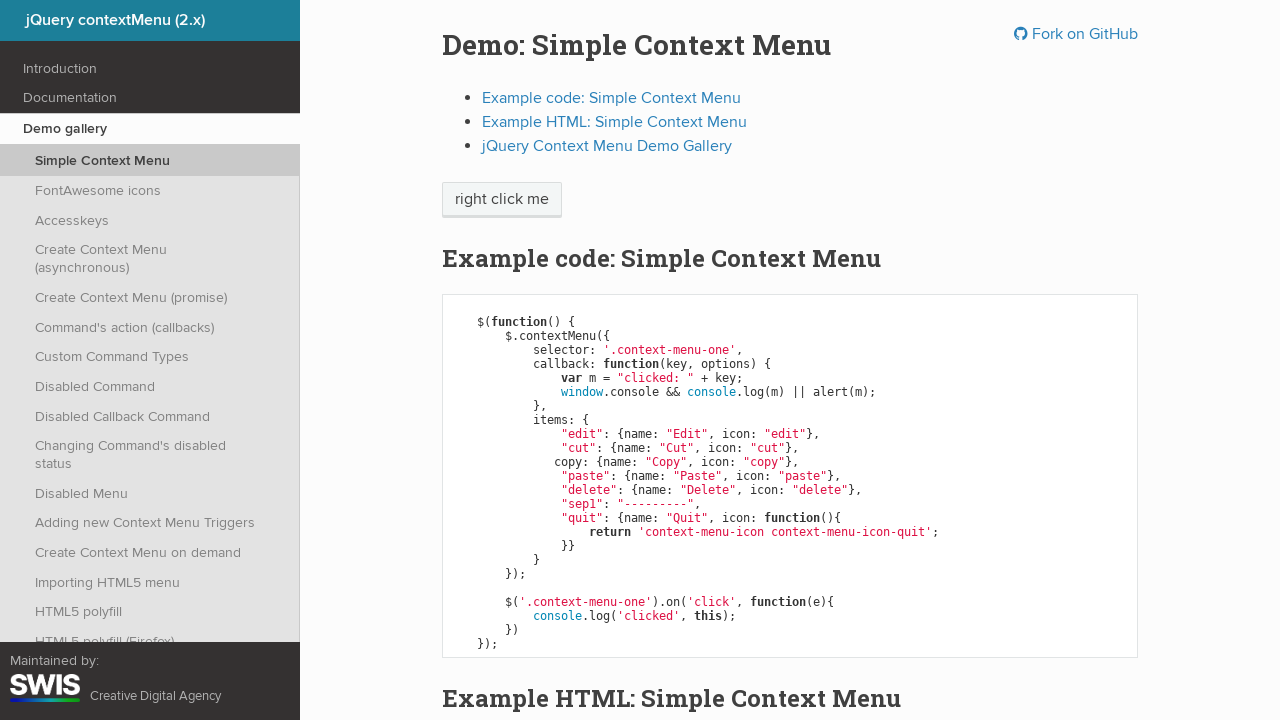

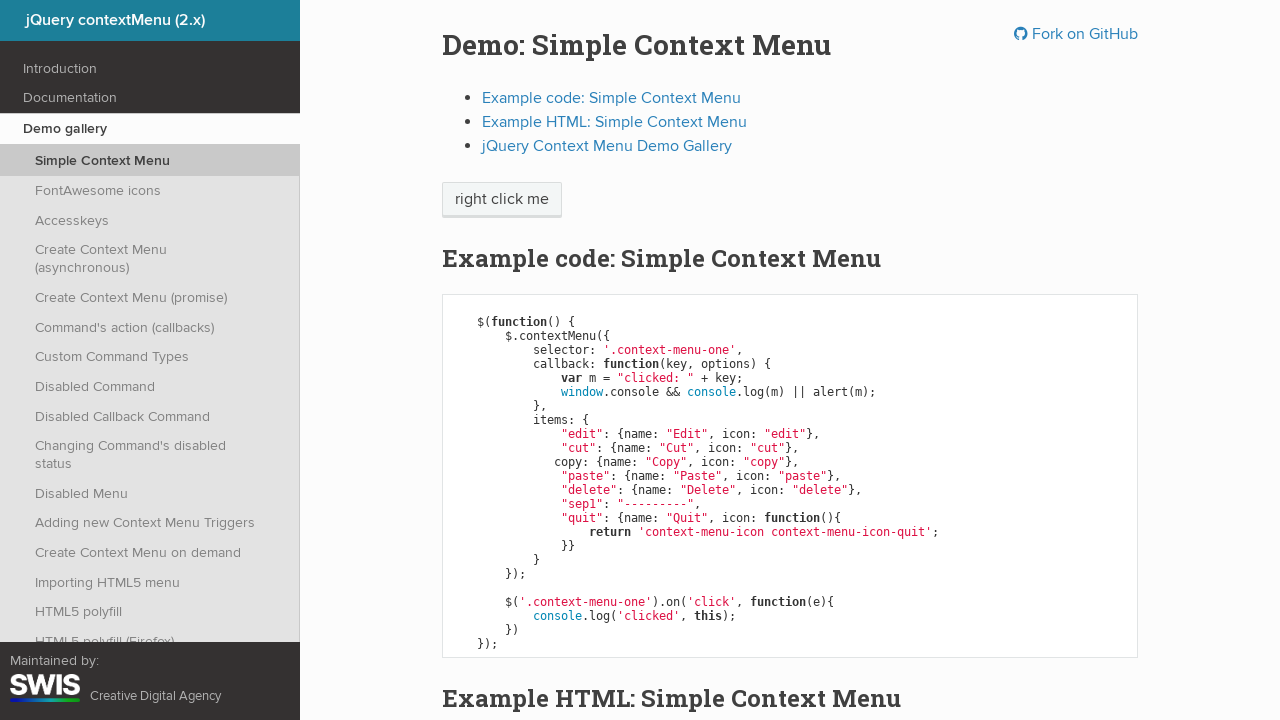